Tests the remove element functionality by adding an element, verifying it appears, then clicking to remove it and verifying it's no longer displayed.

Starting URL: https://the-internet.herokuapp.com/

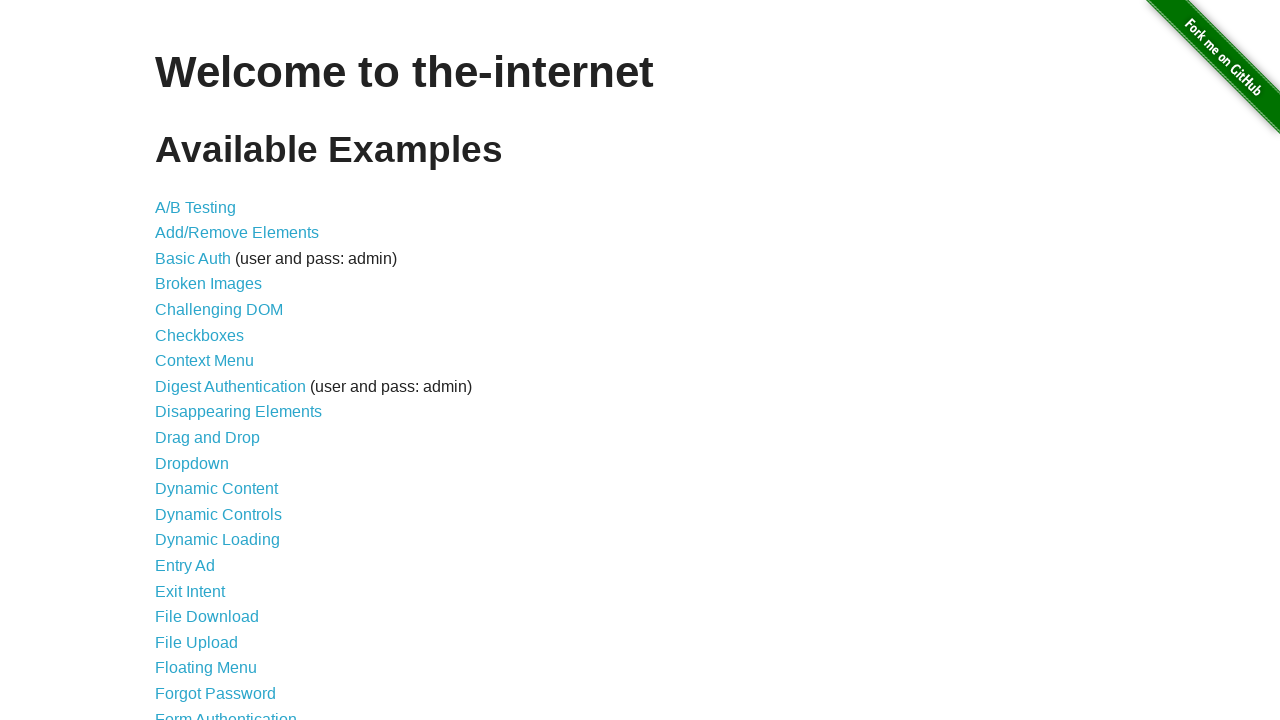

Clicked on the Add/Remove Elements link at (237, 233) on a[href='/add_remove_elements/']
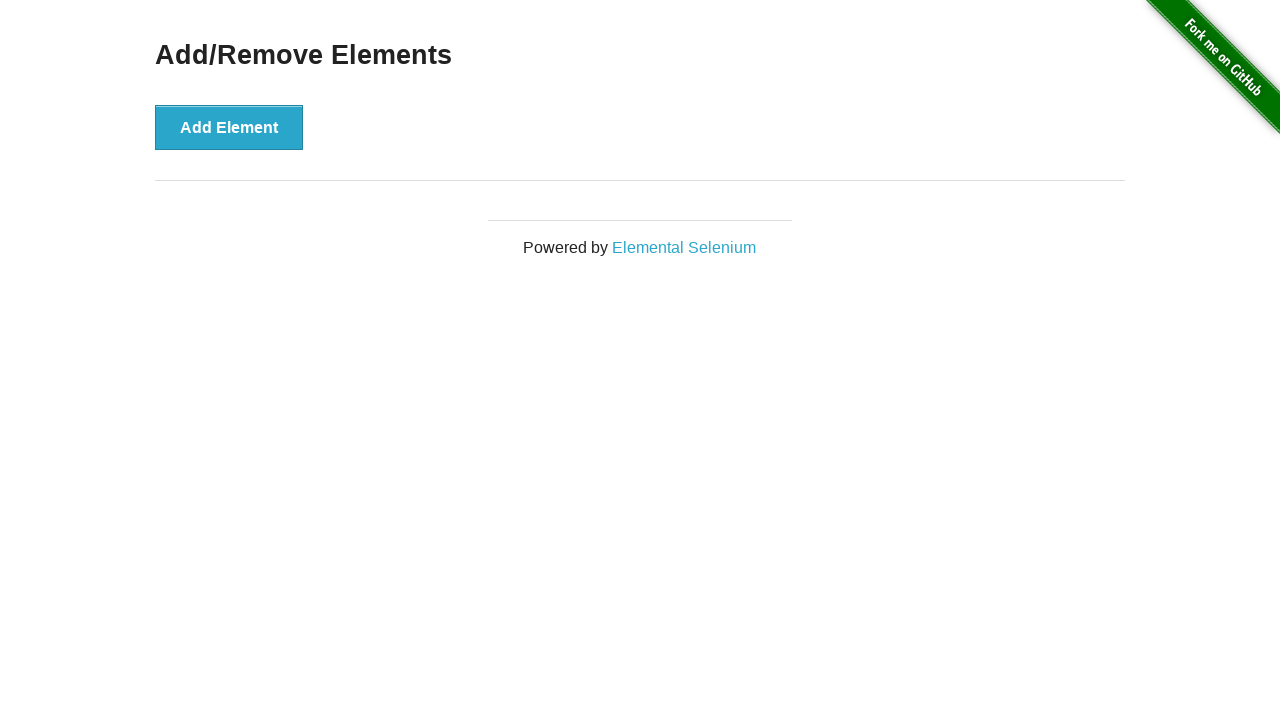

Add/Remove Elements page loaded
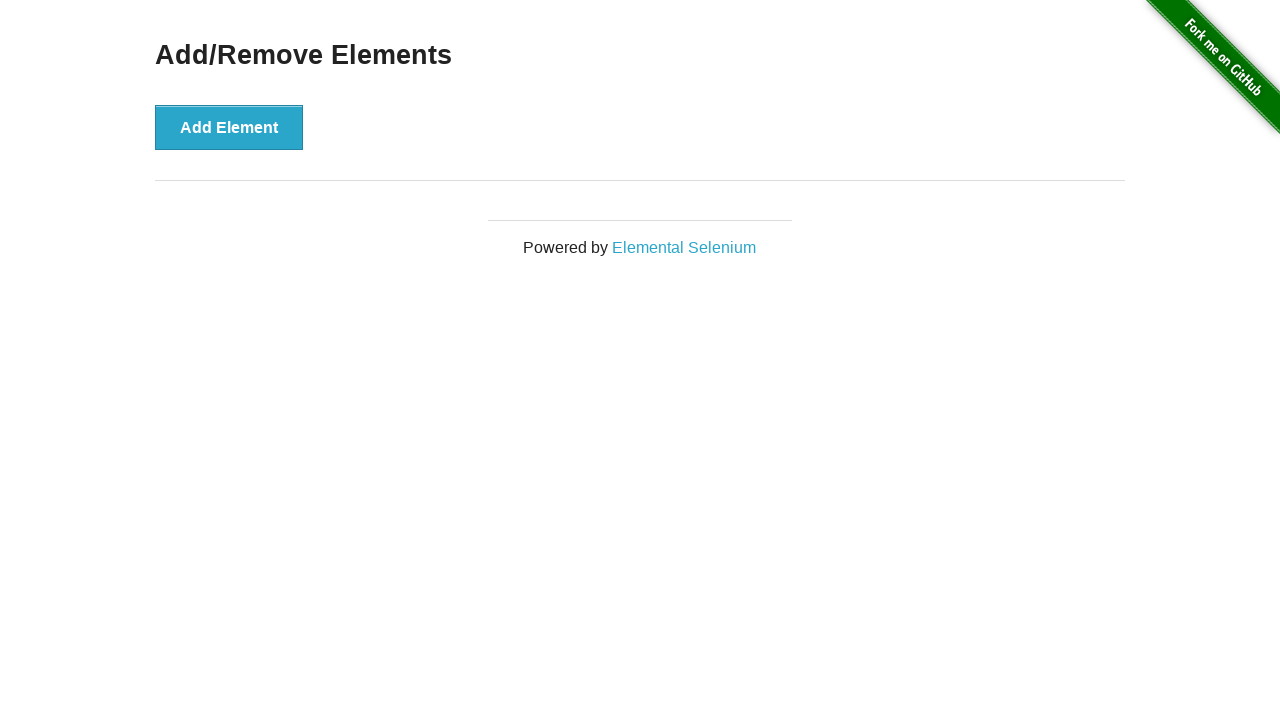

Clicked the 'Add Element' button at (229, 127) on button[onclick='addElement()']
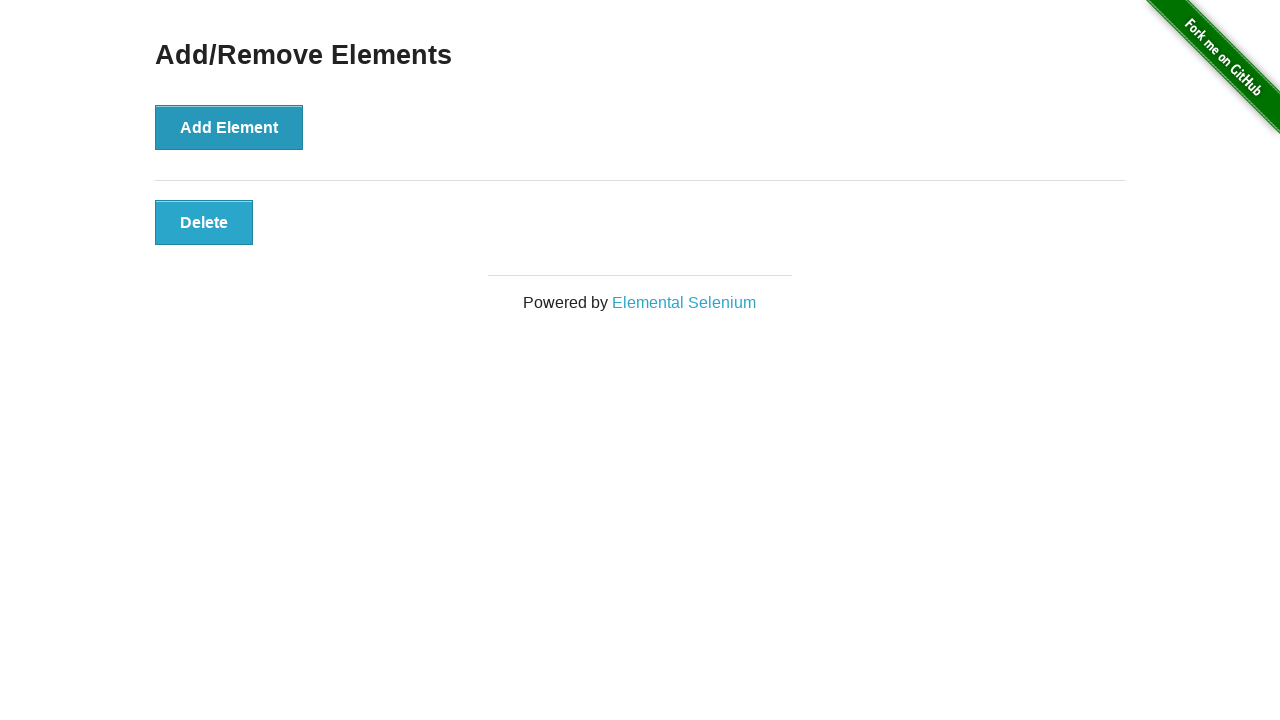

Verified that Delete button appeared with correct text
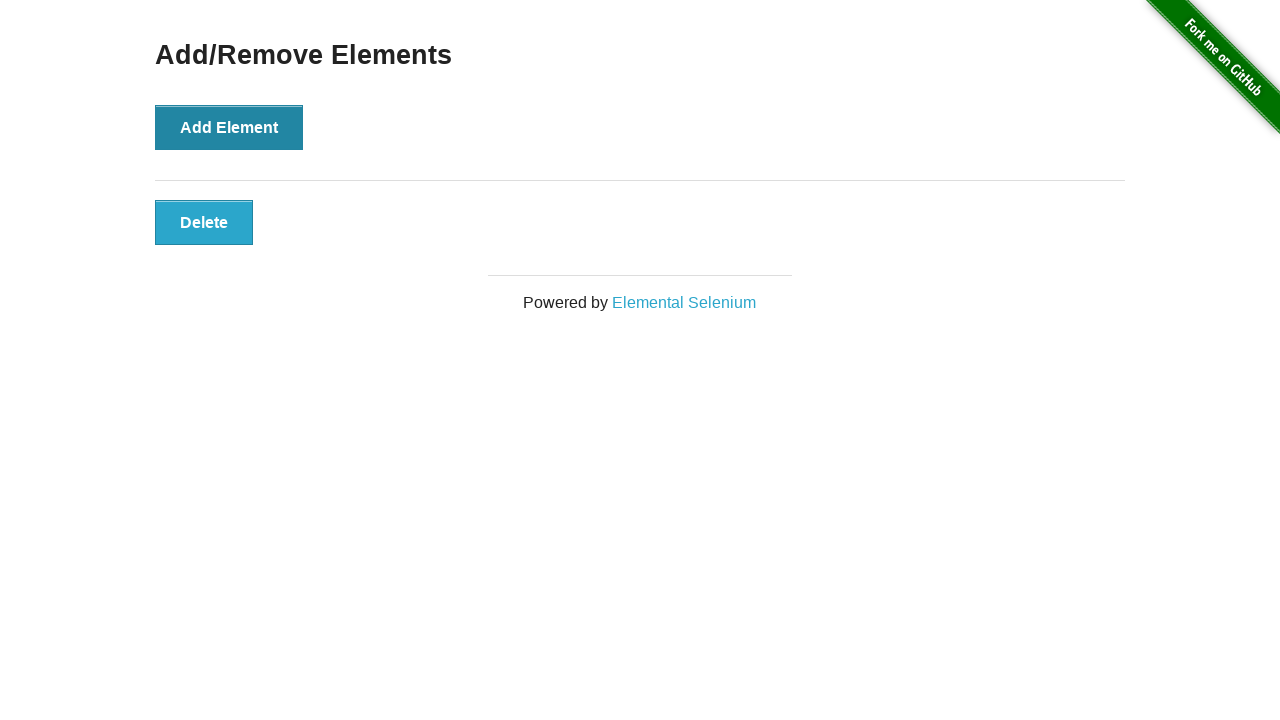

Clicked the Delete button to remove the element at (204, 222) on .added-manually
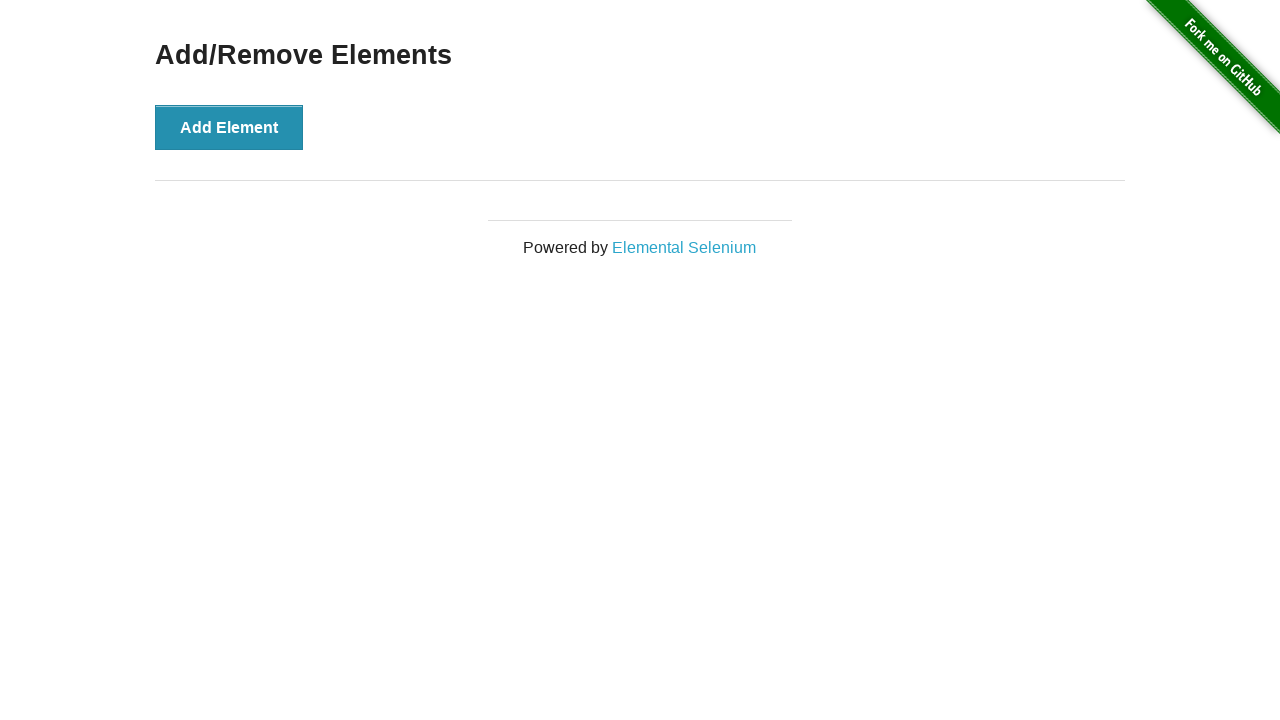

Verified that the Delete button is no longer visible
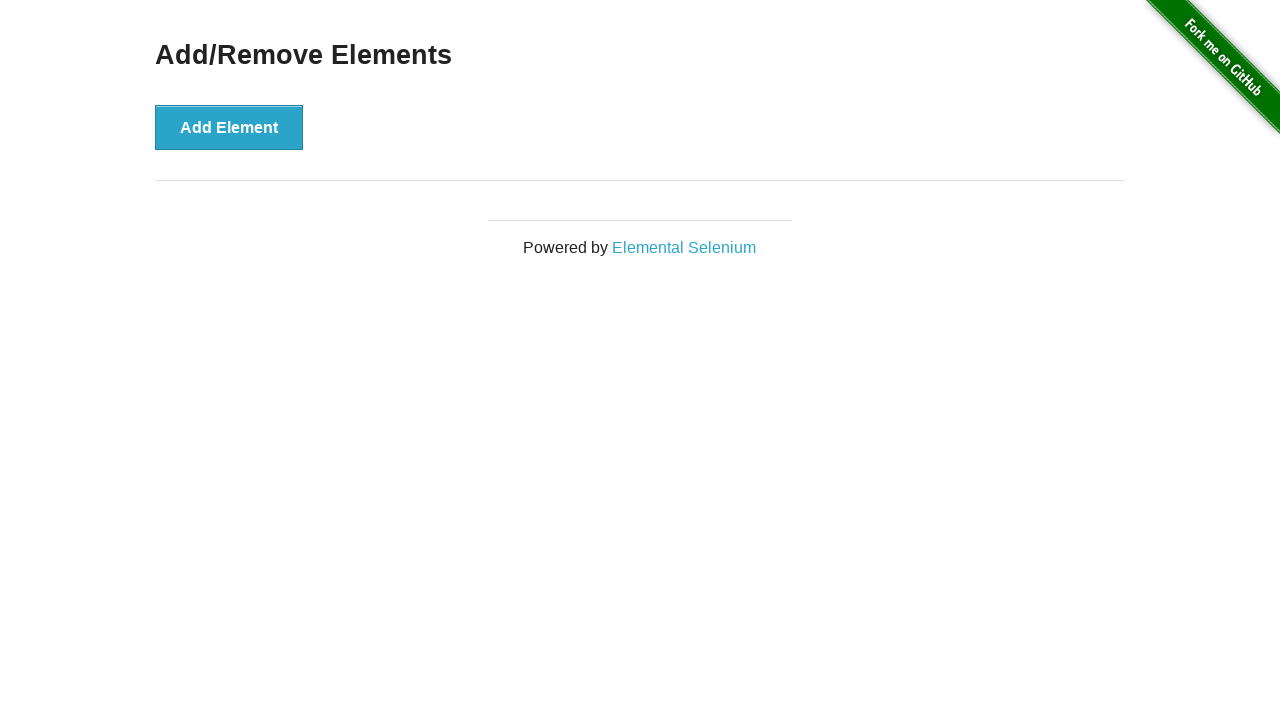

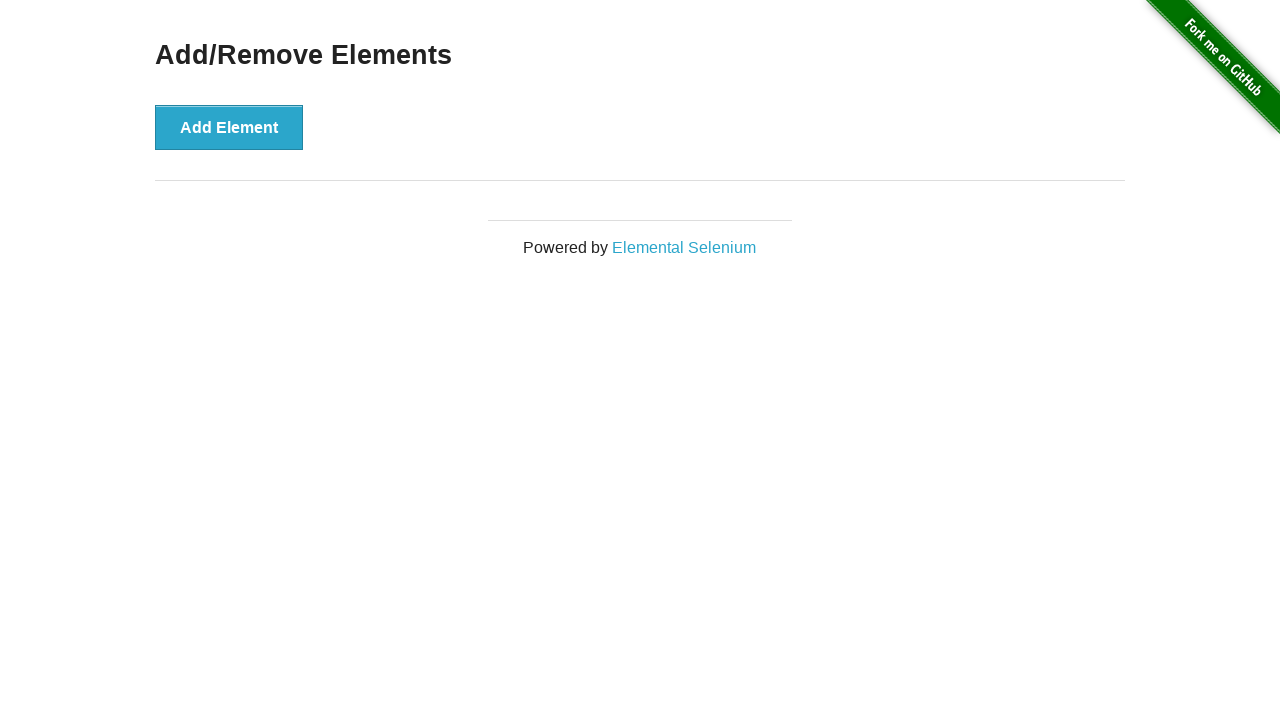